Verifies that the "Log In" button on the NextBaseCRM login page displays the correct text value "Log In".

Starting URL: https://login1.nextbasecrm.com/

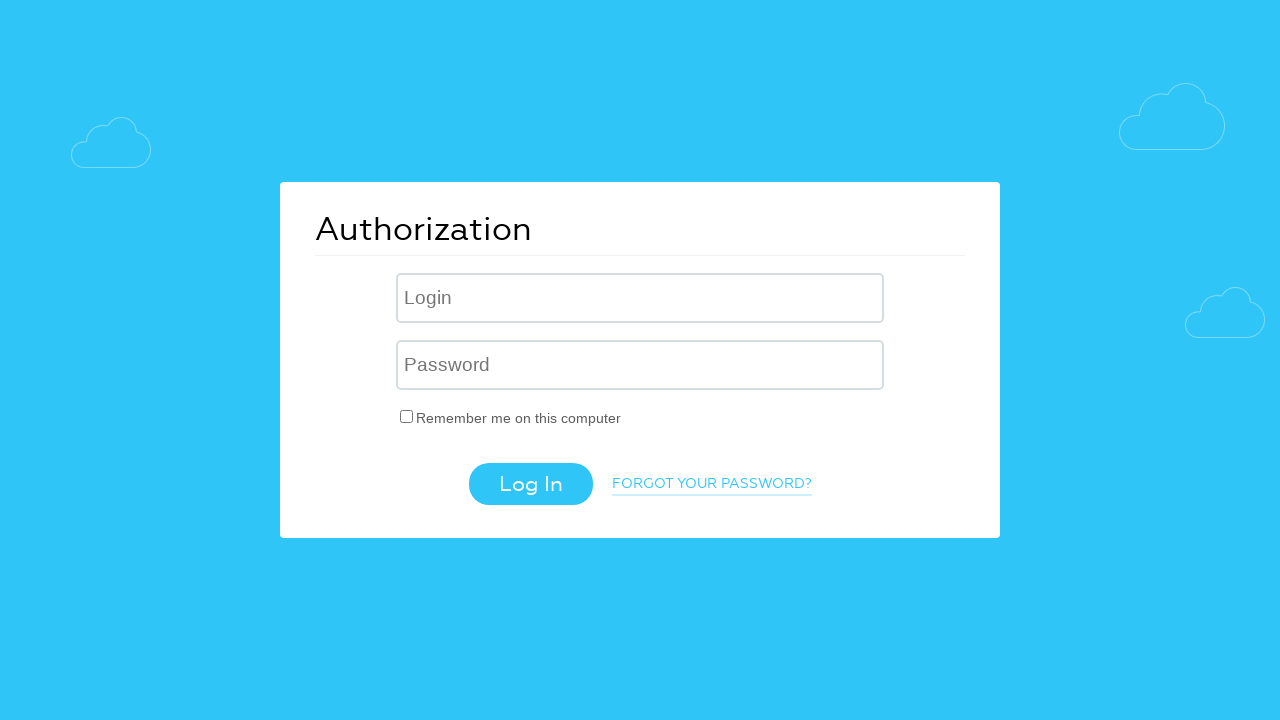

Waited for Log In button to become visible
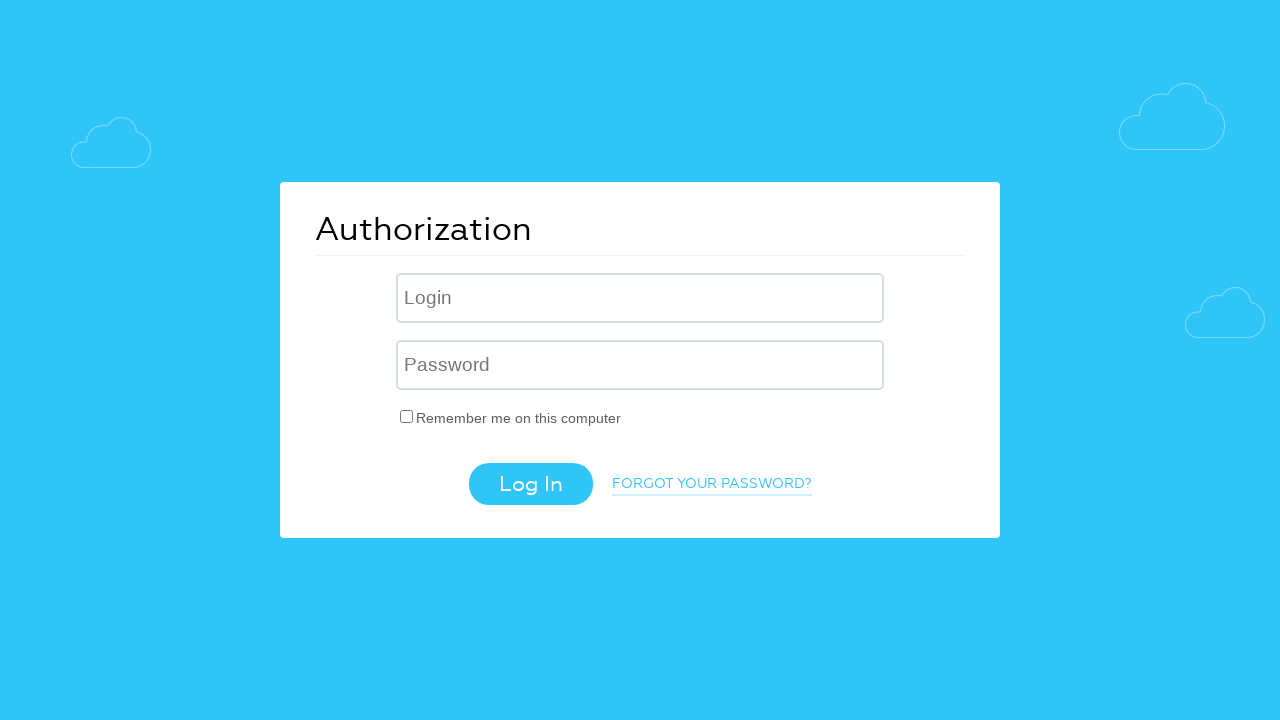

Retrieved 'value' attribute from Log In button
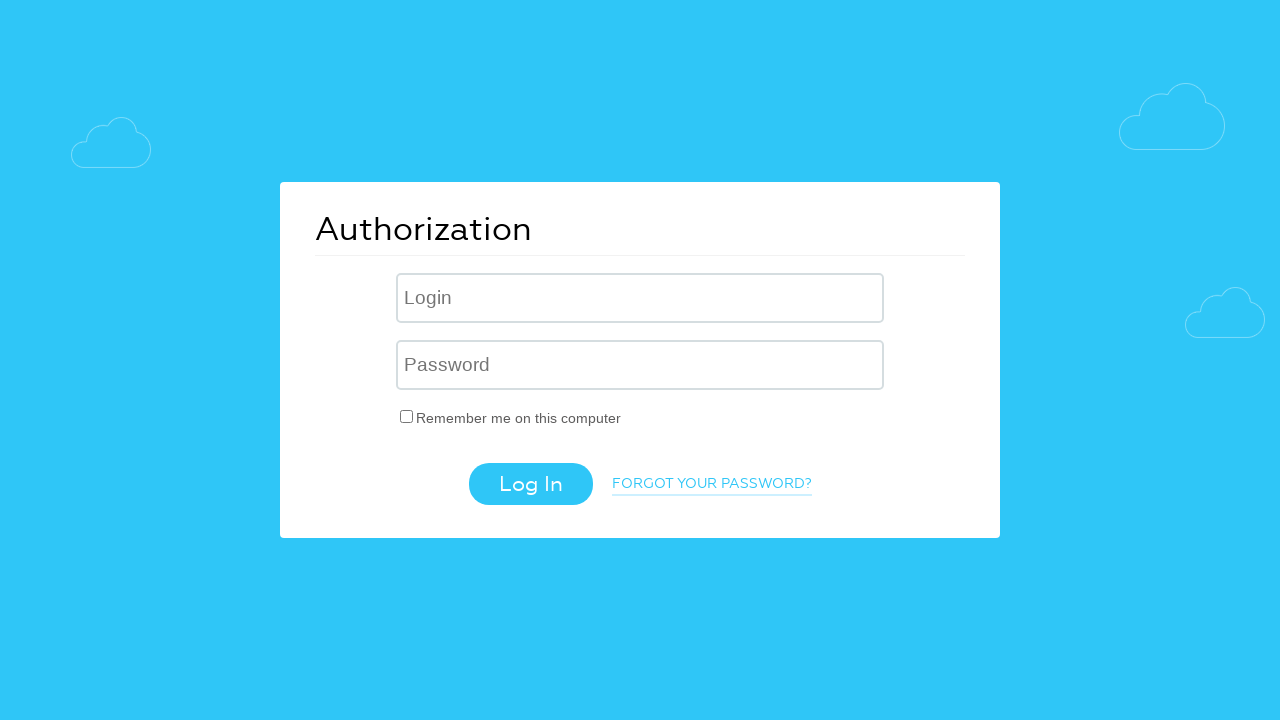

Assertion passed: Log In button text equals 'Log In'
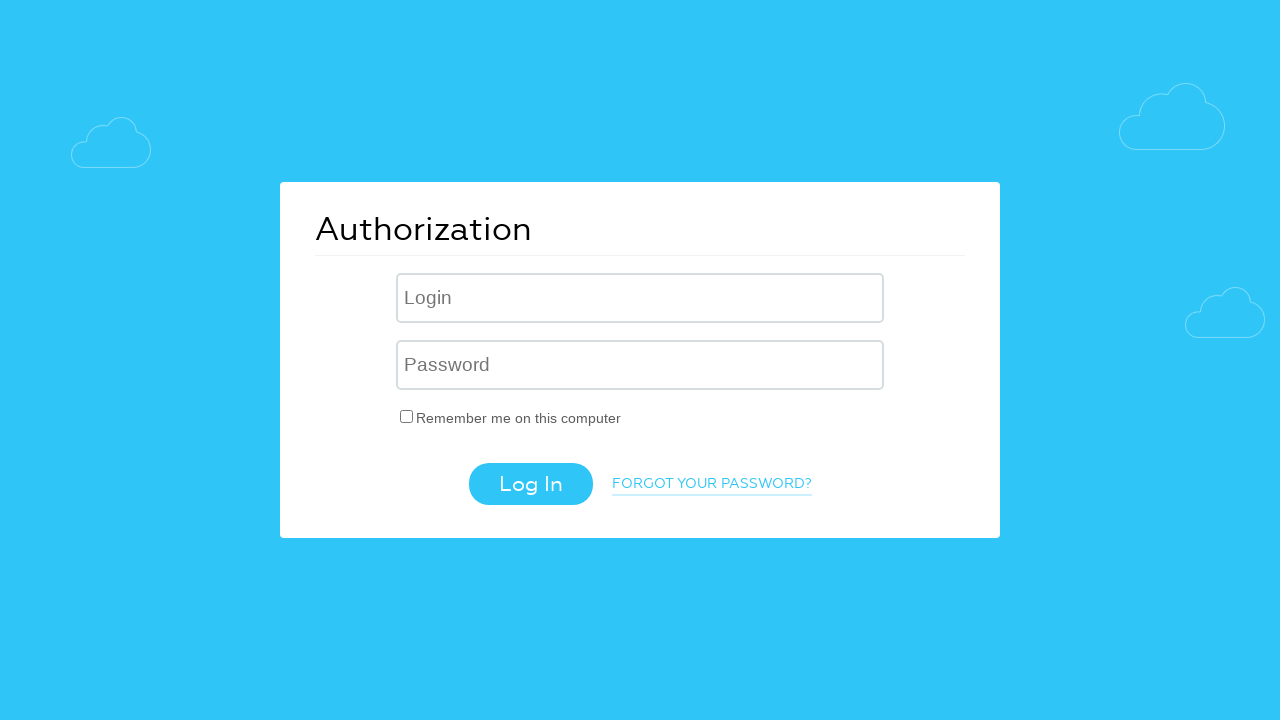

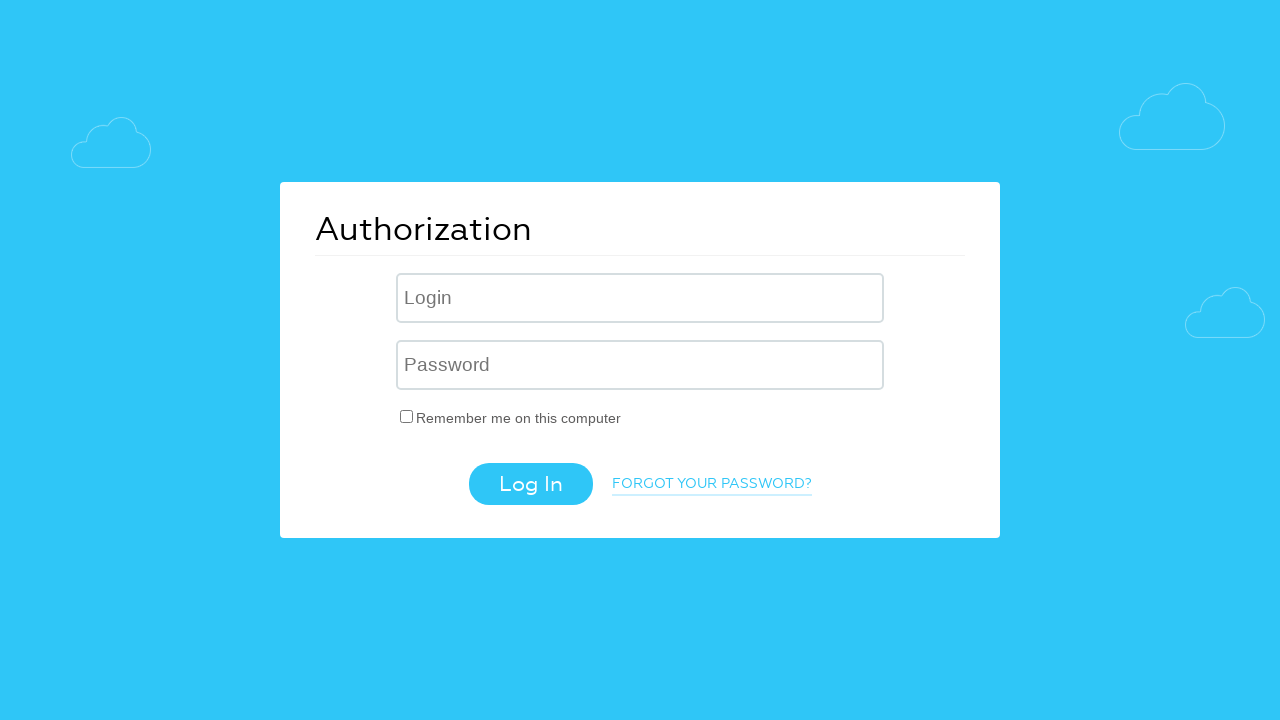